Tests checkbox selection functionality by selecting specific day checkboxes and then selecting additional checkboxes from a list

Starting URL: https://testautomationpractice.blogspot.com/

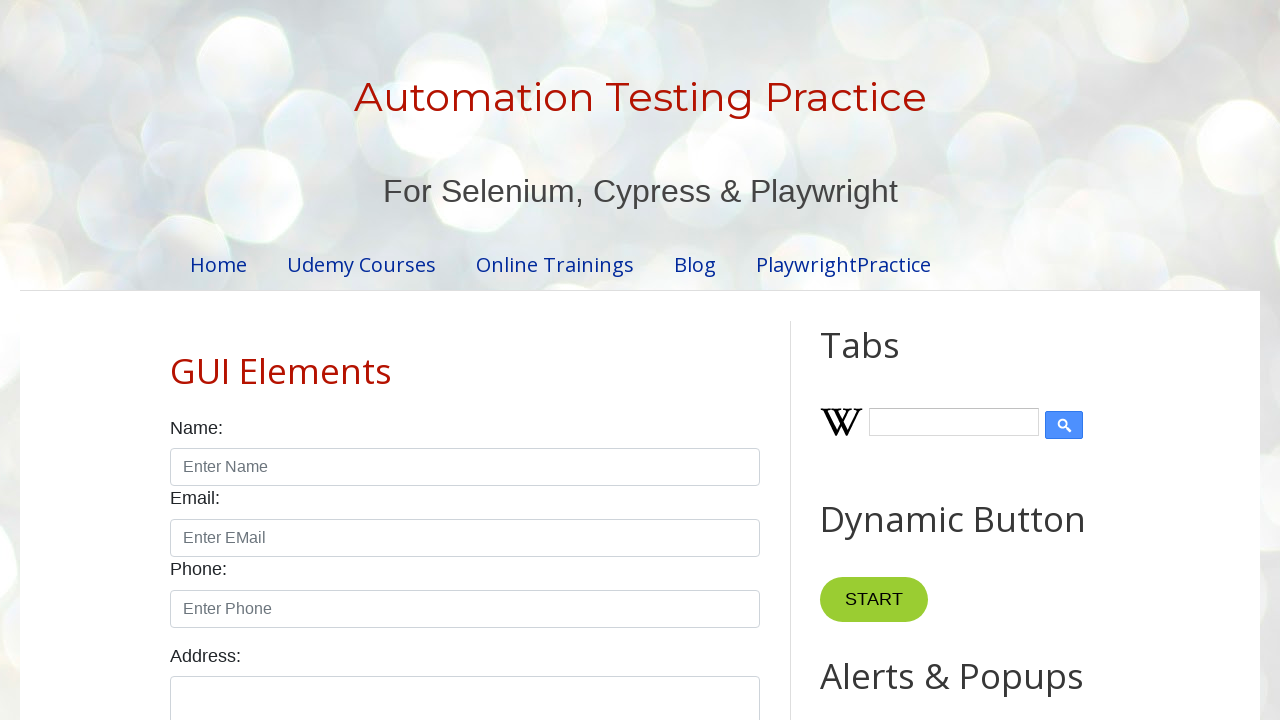

Clicked Sunday checkbox at (176, 360) on xpath=//input[@value='sunday']
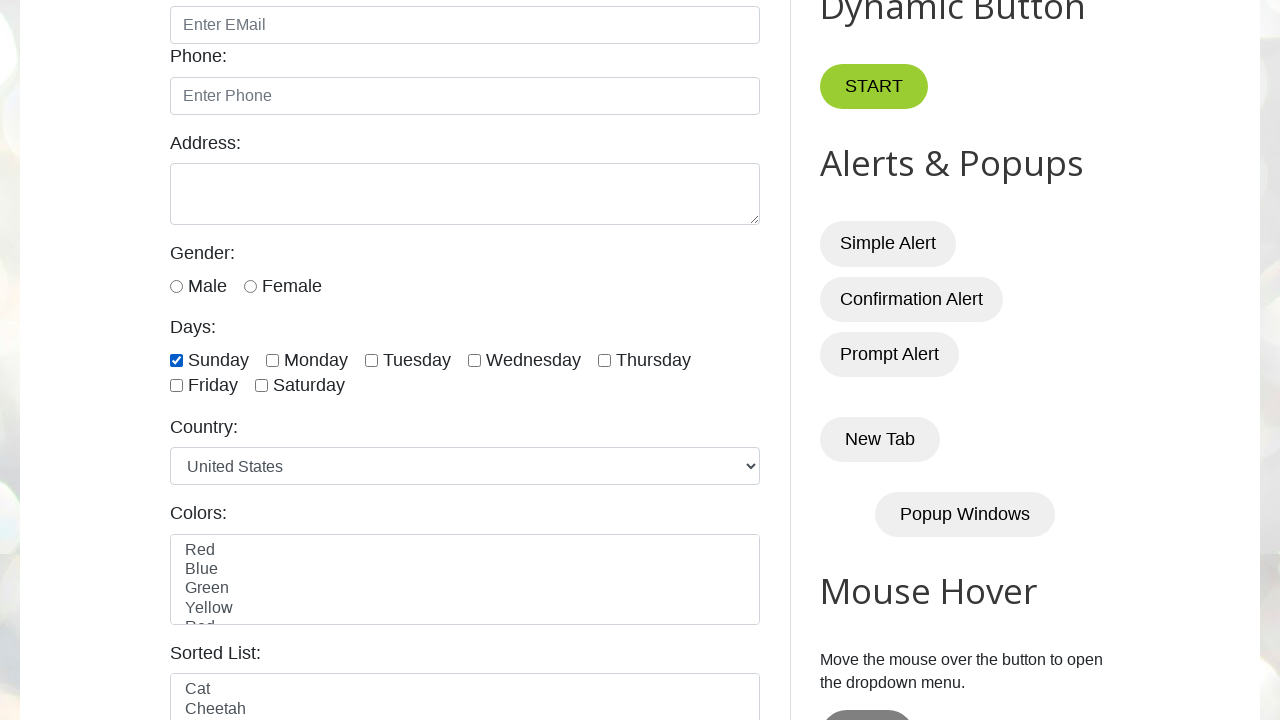

Clicked Monday checkbox at (272, 360) on xpath=//input[@value='monday']
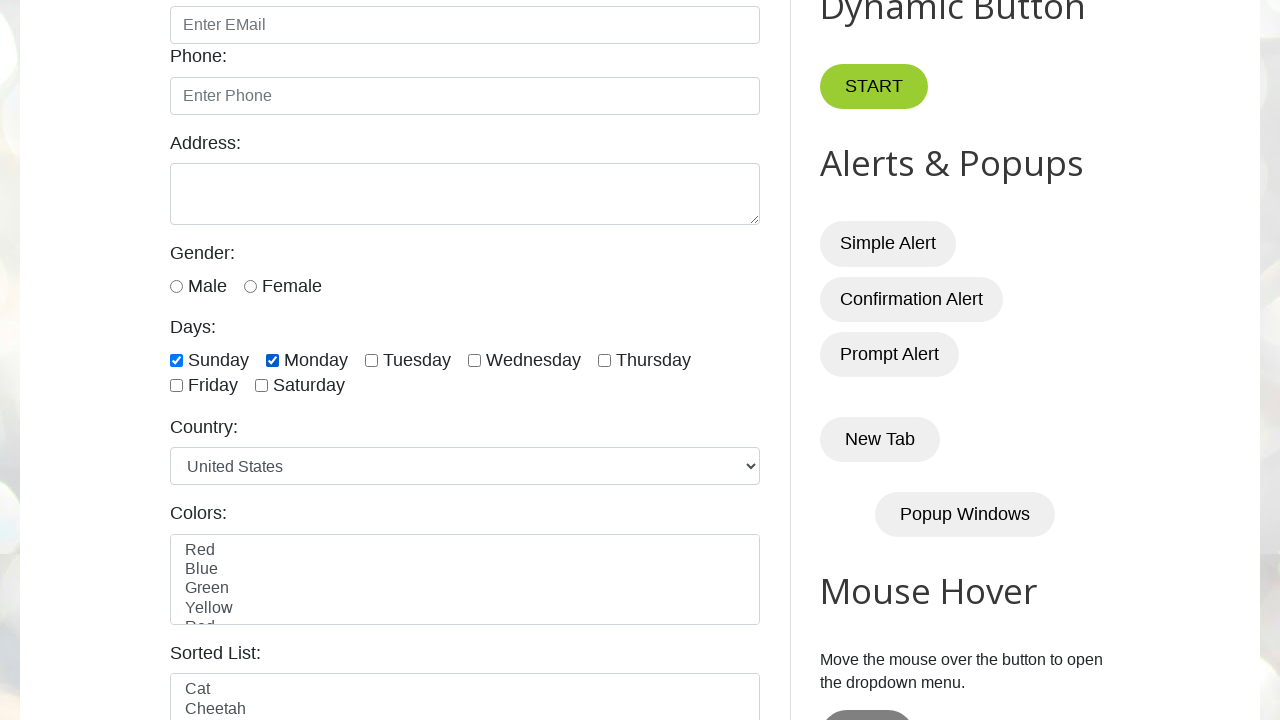

Retrieved all checkboxes from the page
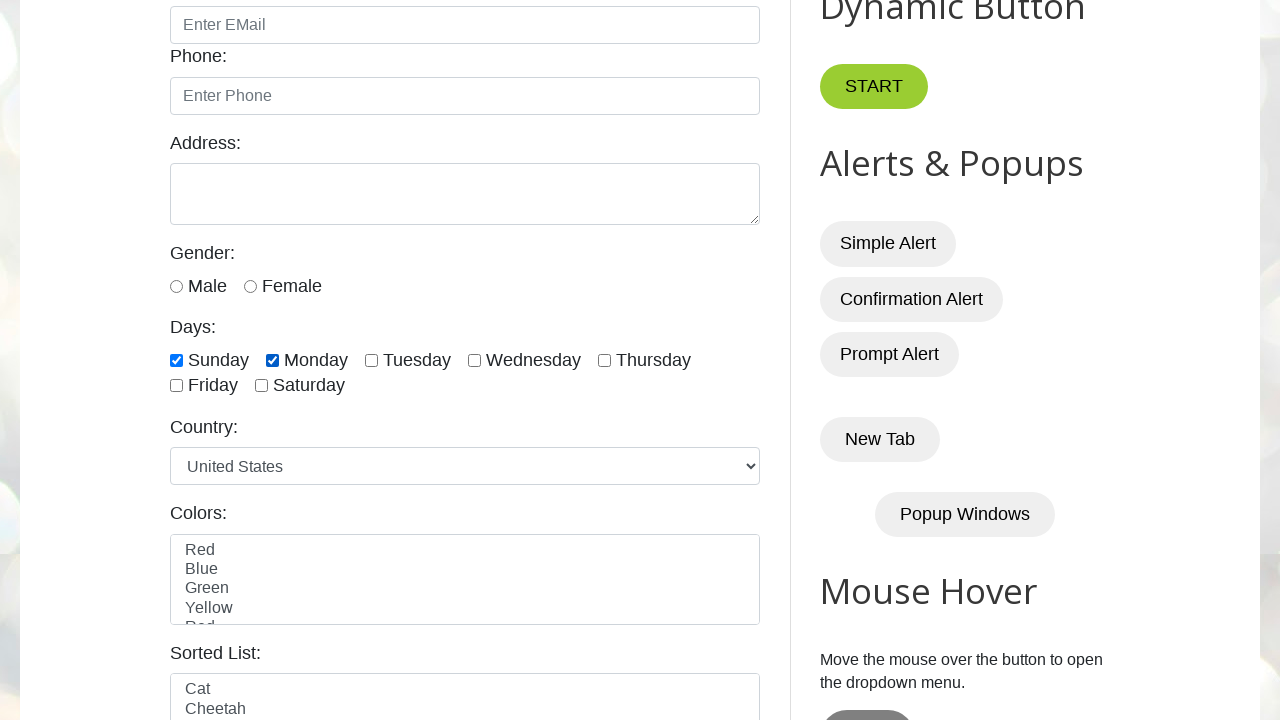

Clicked checkbox at index 4 at (604, 360) on xpath=//input[@class='form-check-input' and @type='checkbox'] >> nth=4
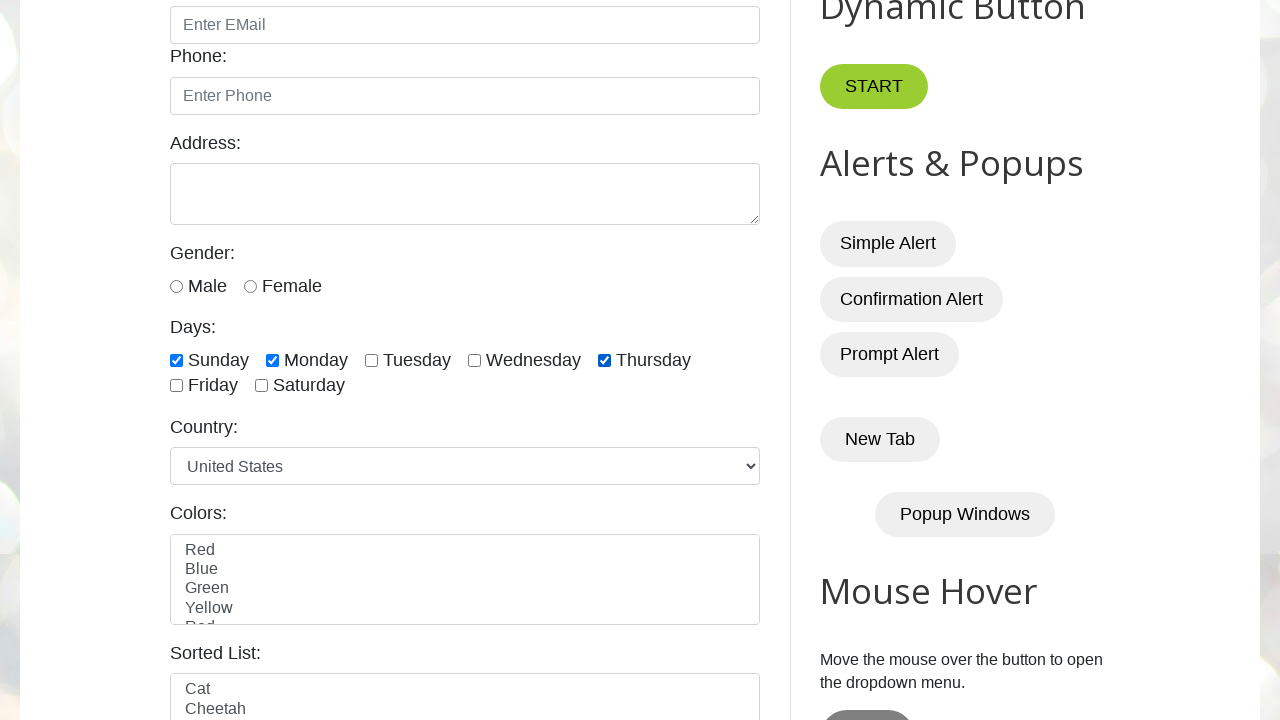

Clicked checkbox at index 5 at (176, 386) on xpath=//input[@class='form-check-input' and @type='checkbox'] >> nth=5
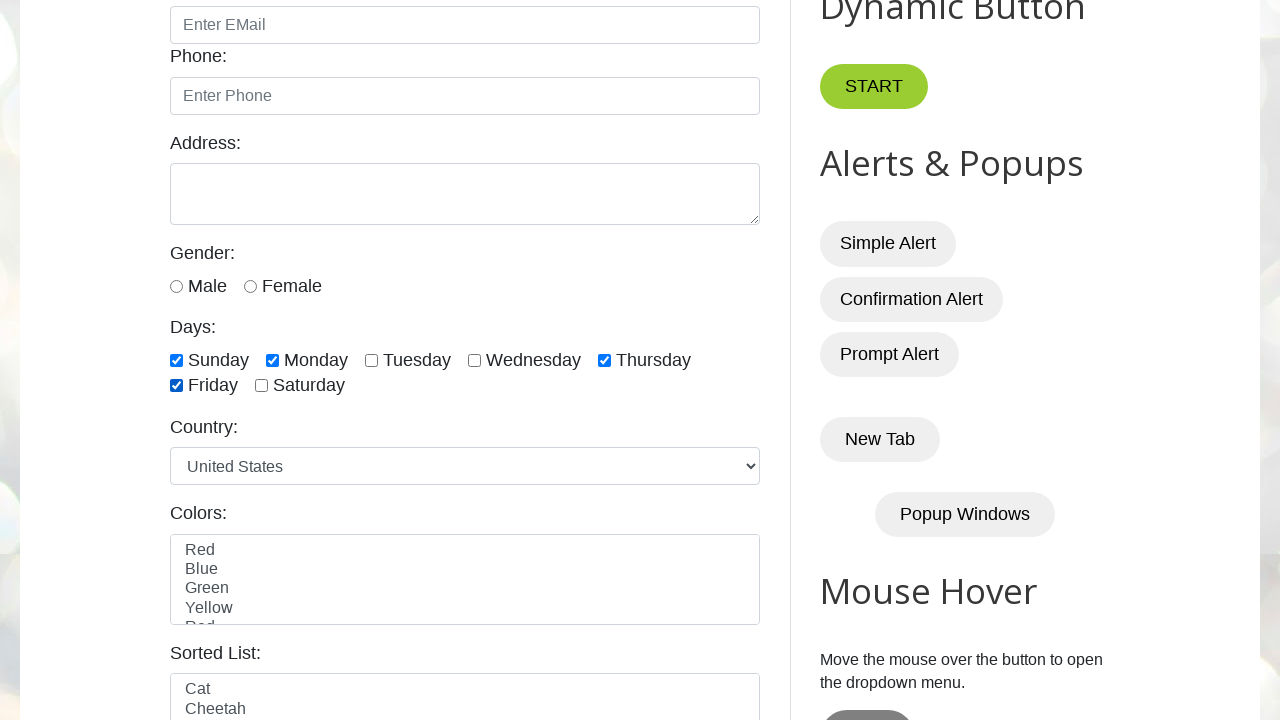

Clicked checkbox at index 6 at (262, 386) on xpath=//input[@class='form-check-input' and @type='checkbox'] >> nth=6
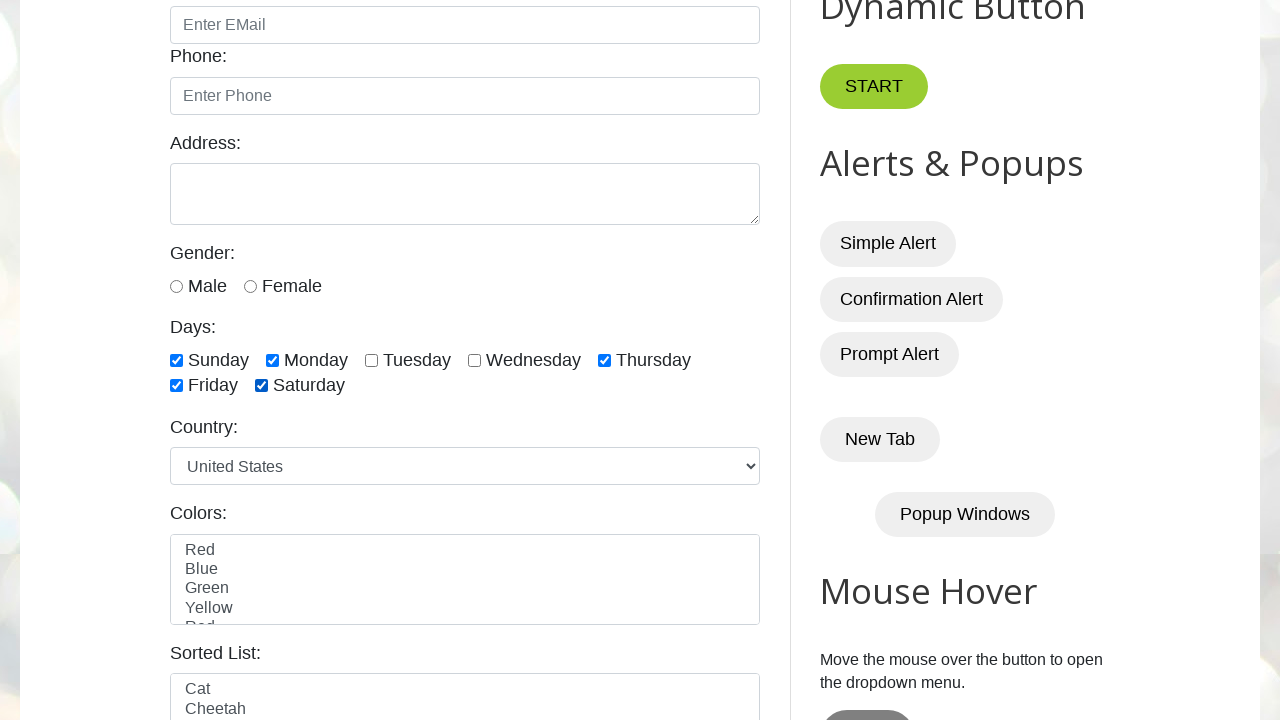

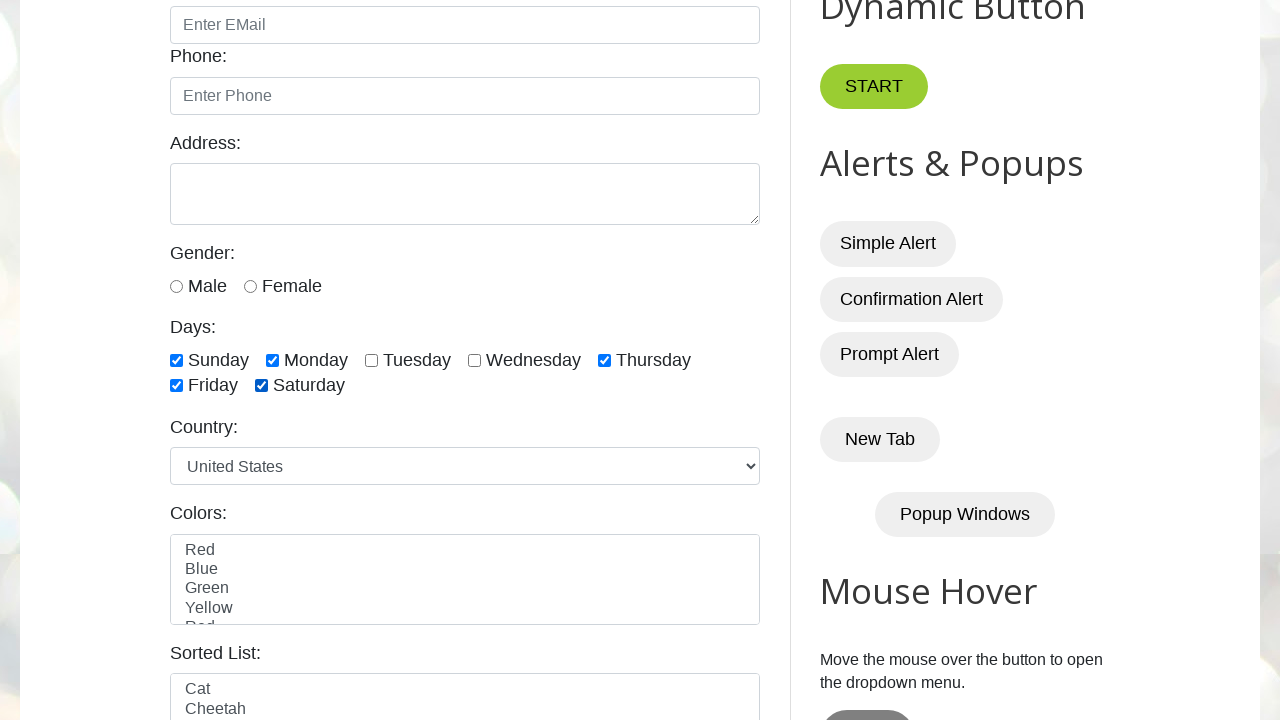